Tests A/B test opt-out by adding an opt-out cookie before visiting the A/B test page, then navigating to verify the test is disabled

Starting URL: http://the-internet.herokuapp.com

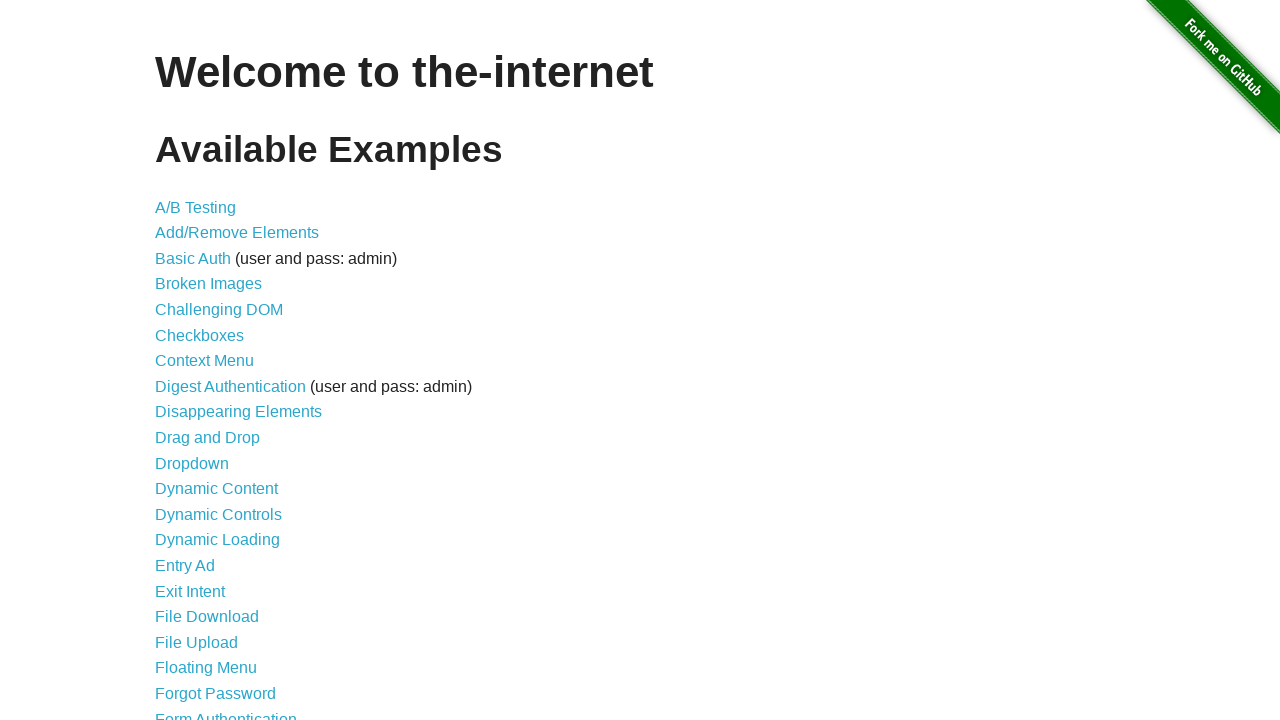

Added optimizelyOptOut cookie to the-internet.herokuapp.com domain
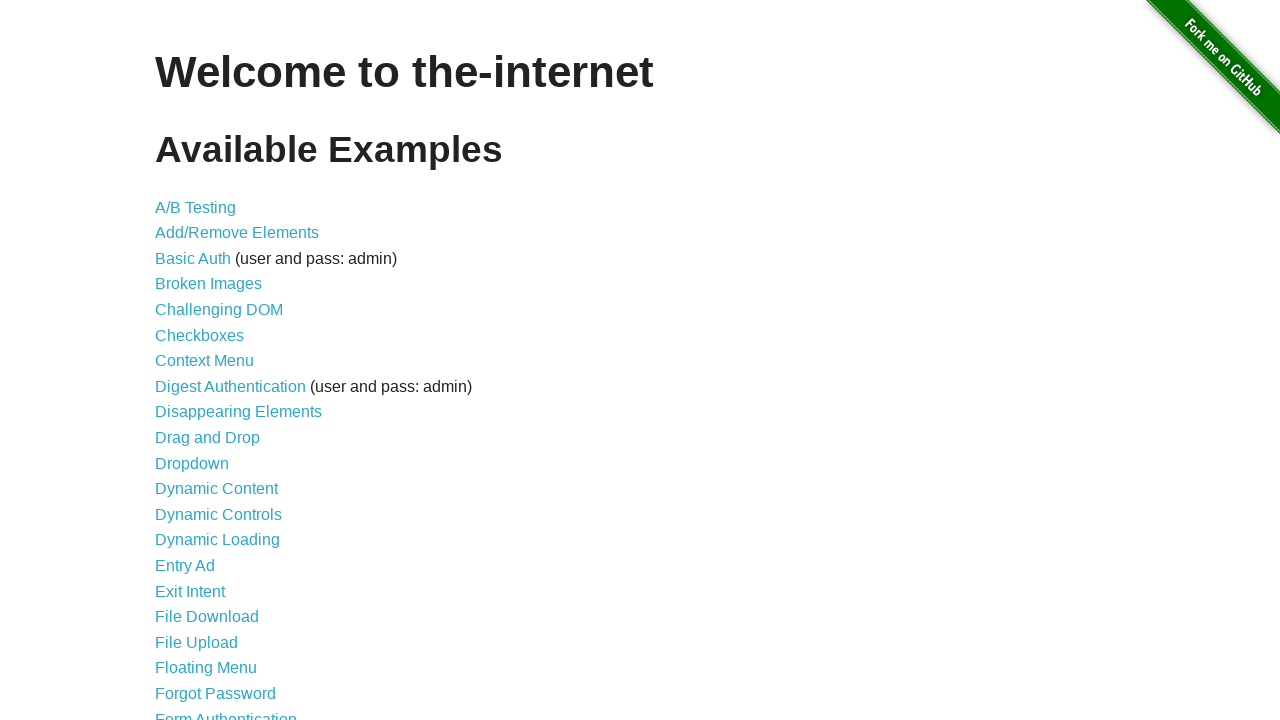

Navigated to A/B test page
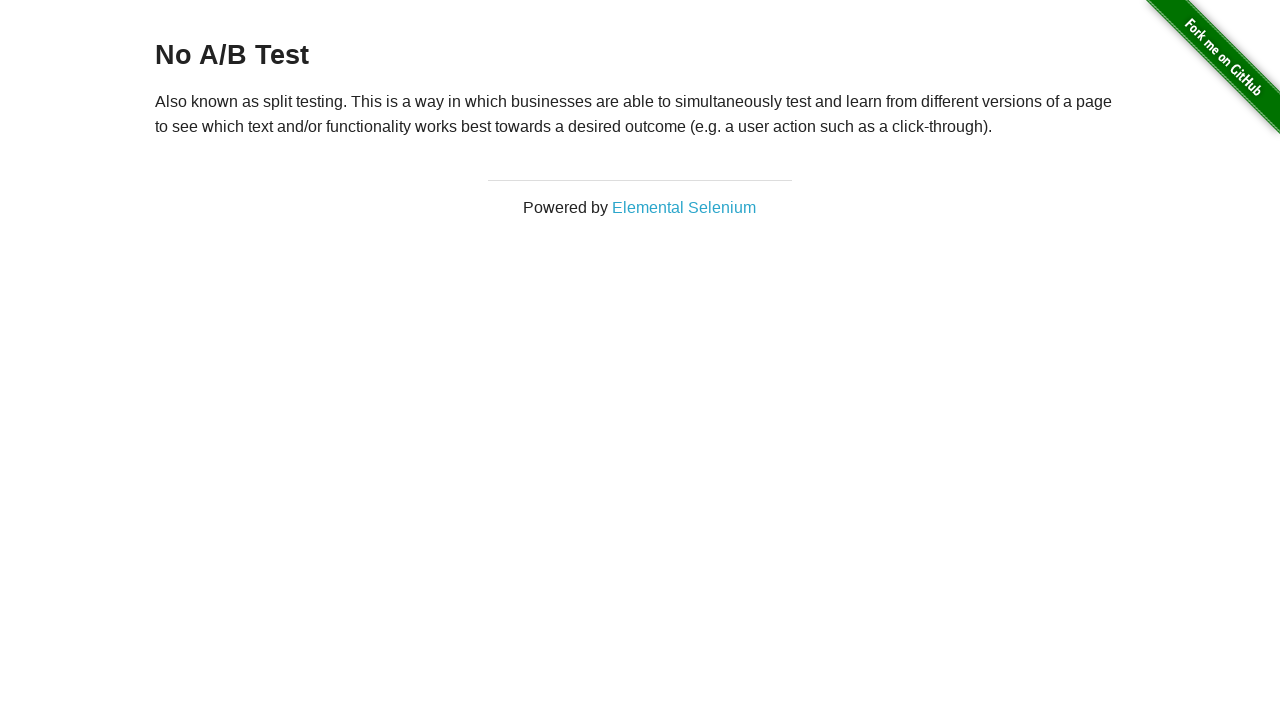

Waited for h3 heading to load
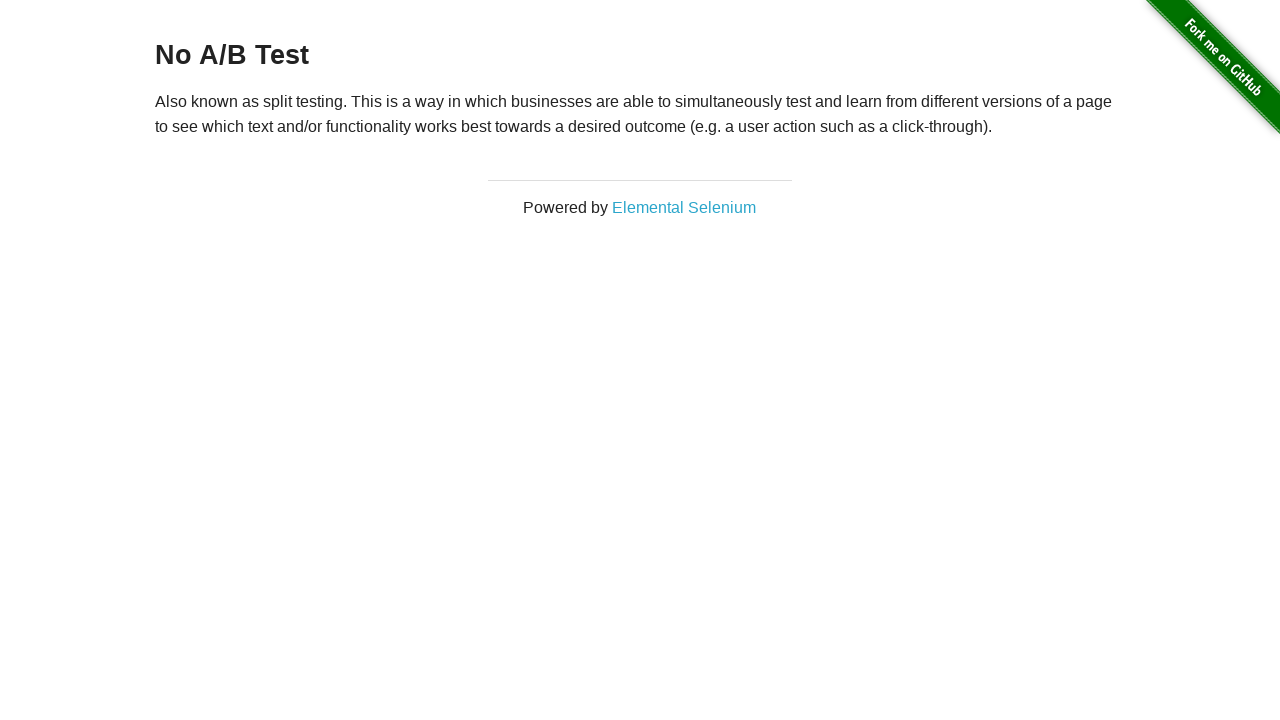

Retrieved heading text: 'No A/B Test'
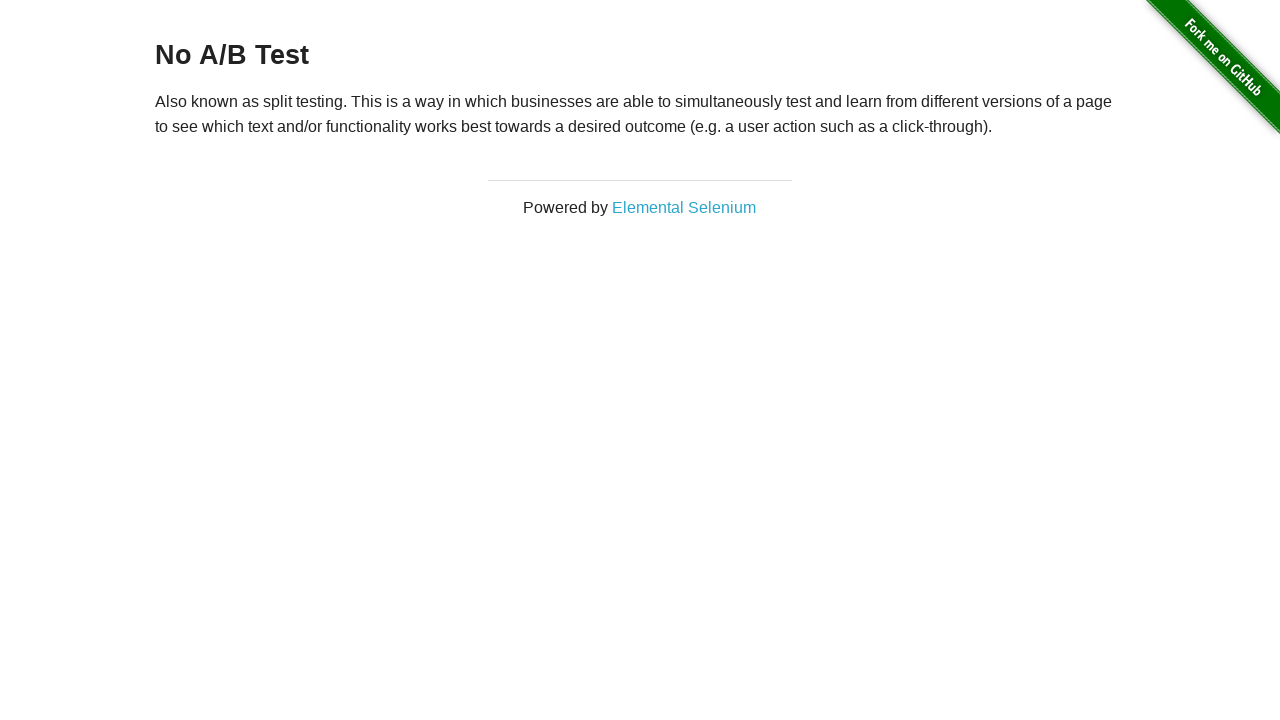

Verified heading matches 'No A/B Test' - A/B test is disabled
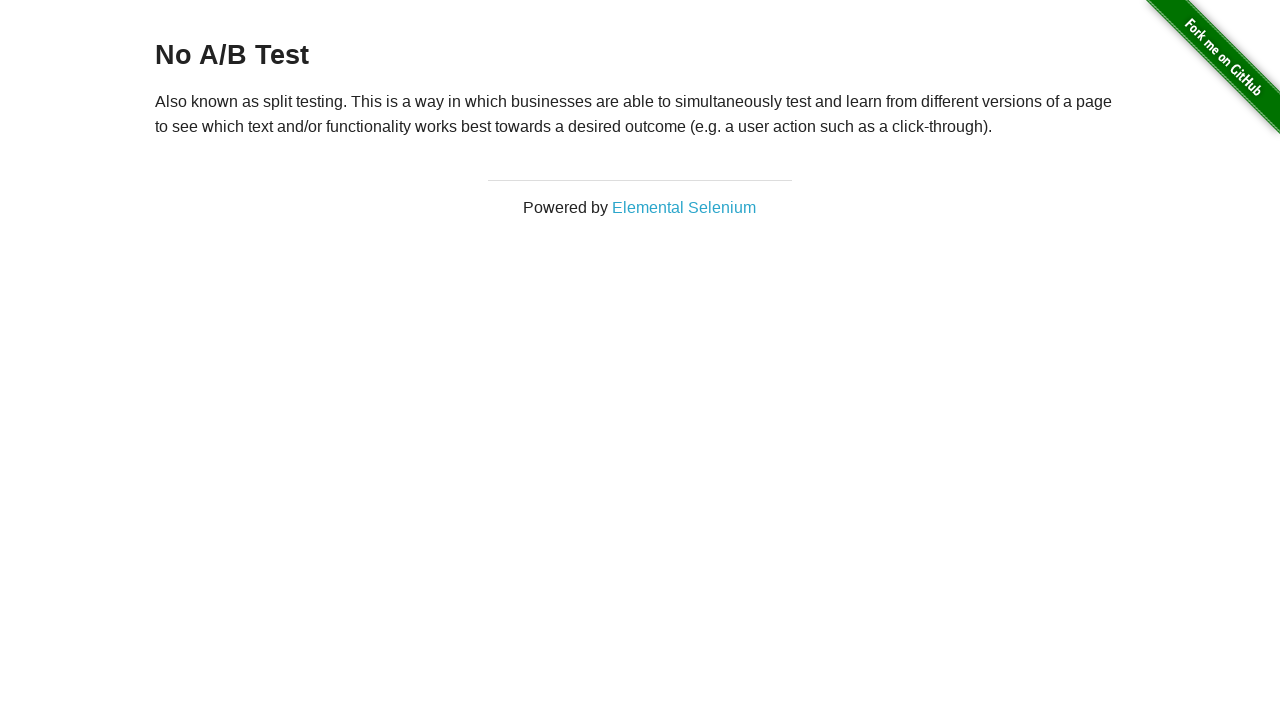

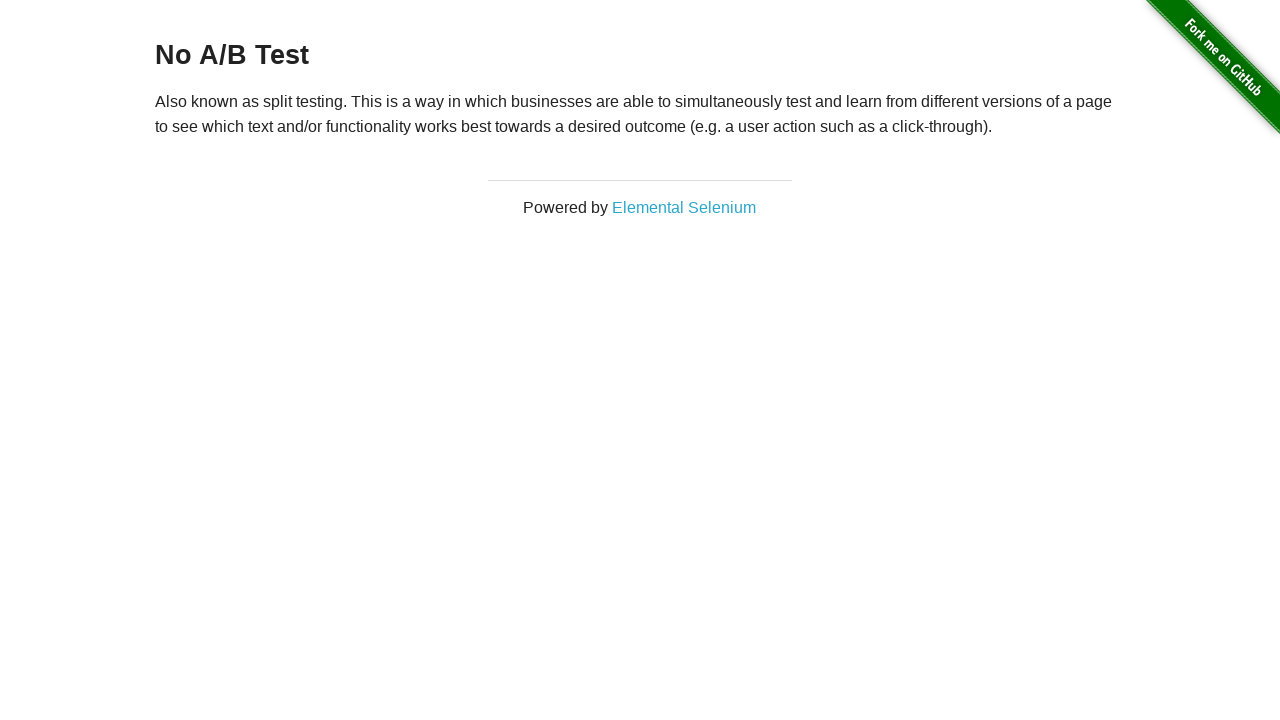